Fills out a directory submission form with website details including title, URL, description, owner name, and email. Solves a simple math captcha displayed on the page, agrees to rules, and submits the form.

Starting URL: https://ebay-dir.com/submit?c=51&LINK_TYPE=1

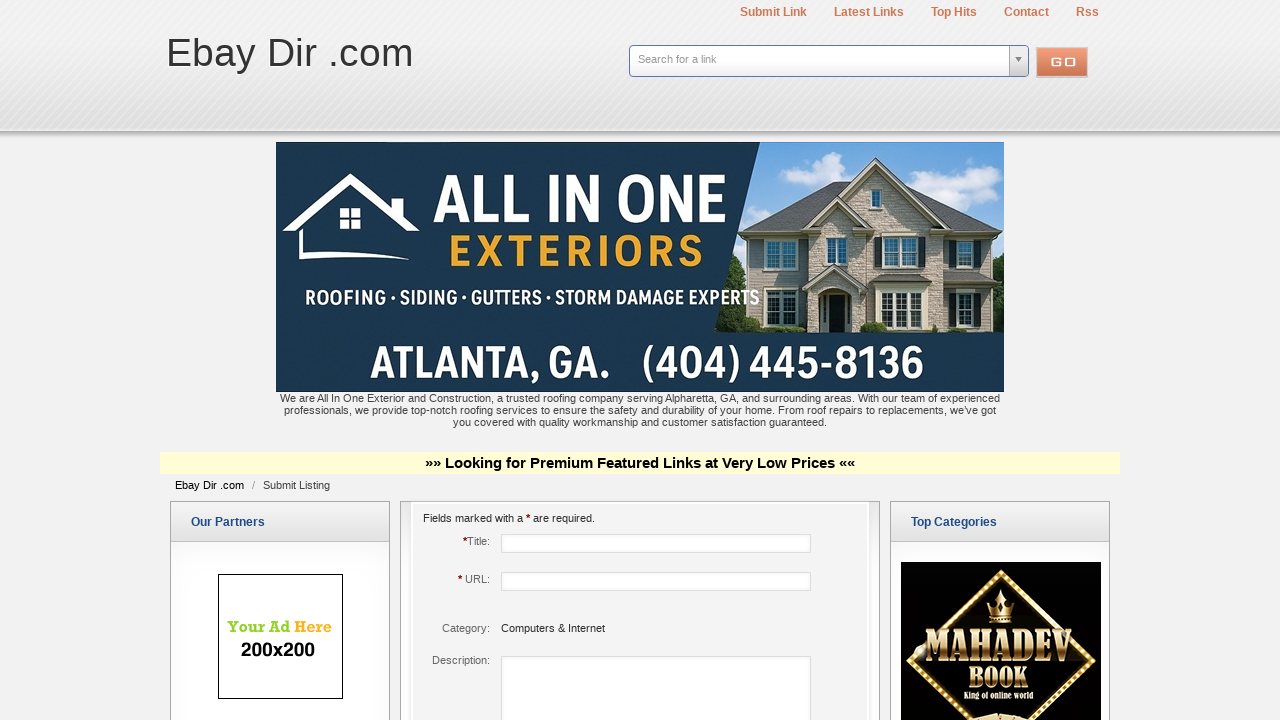

Waited for page to load - title field selector found
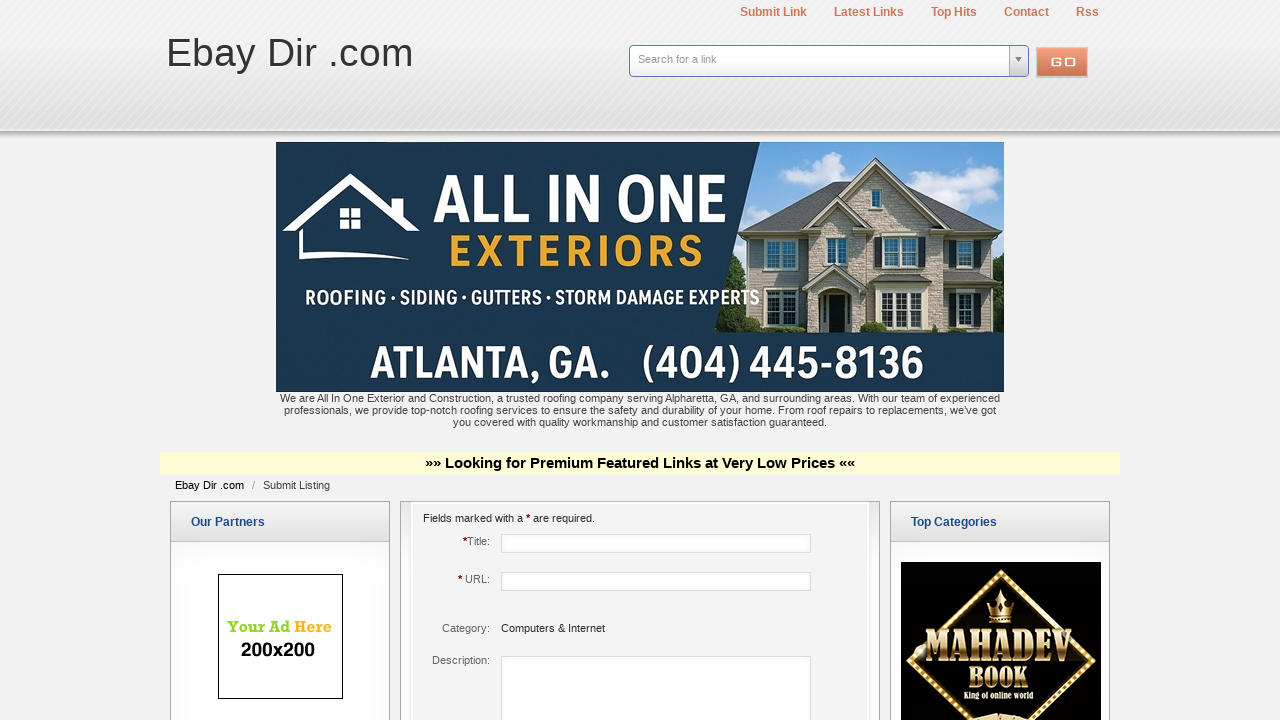

Filled title field with 'Best Tech Reviews 2024' on #TITLE
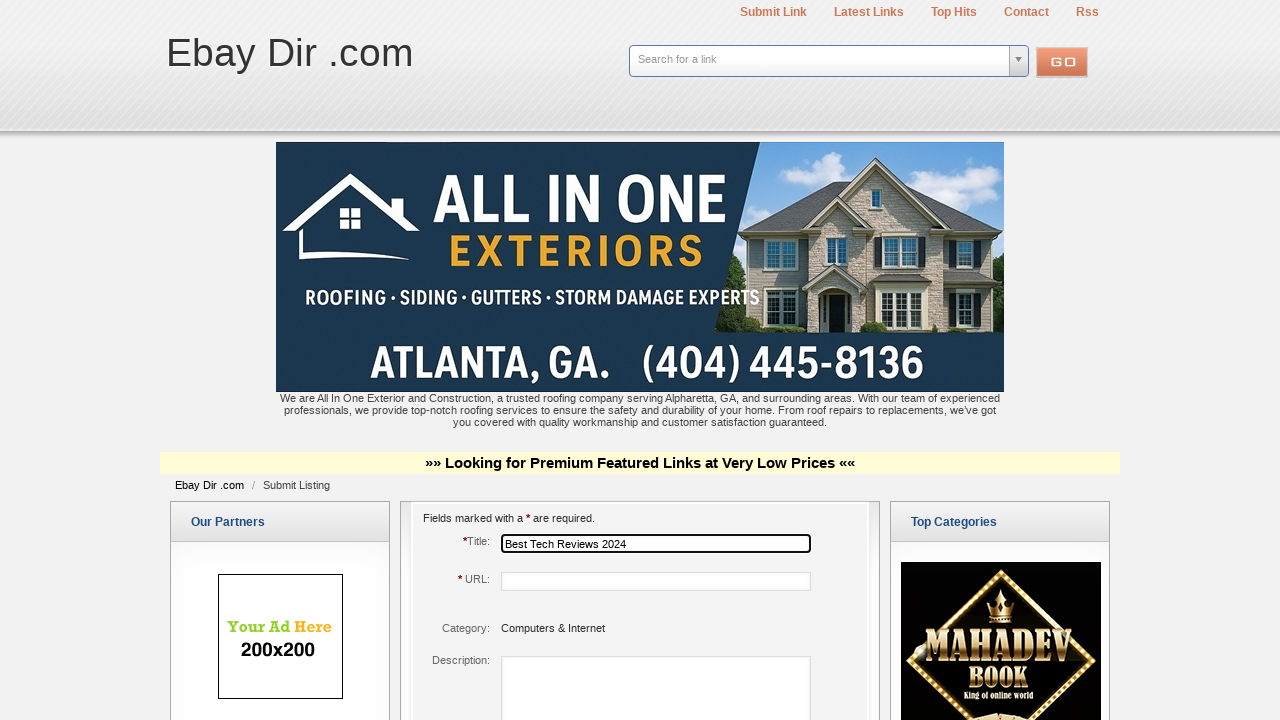

Filled URL field with 'https://example-tech-site.com' on #URL
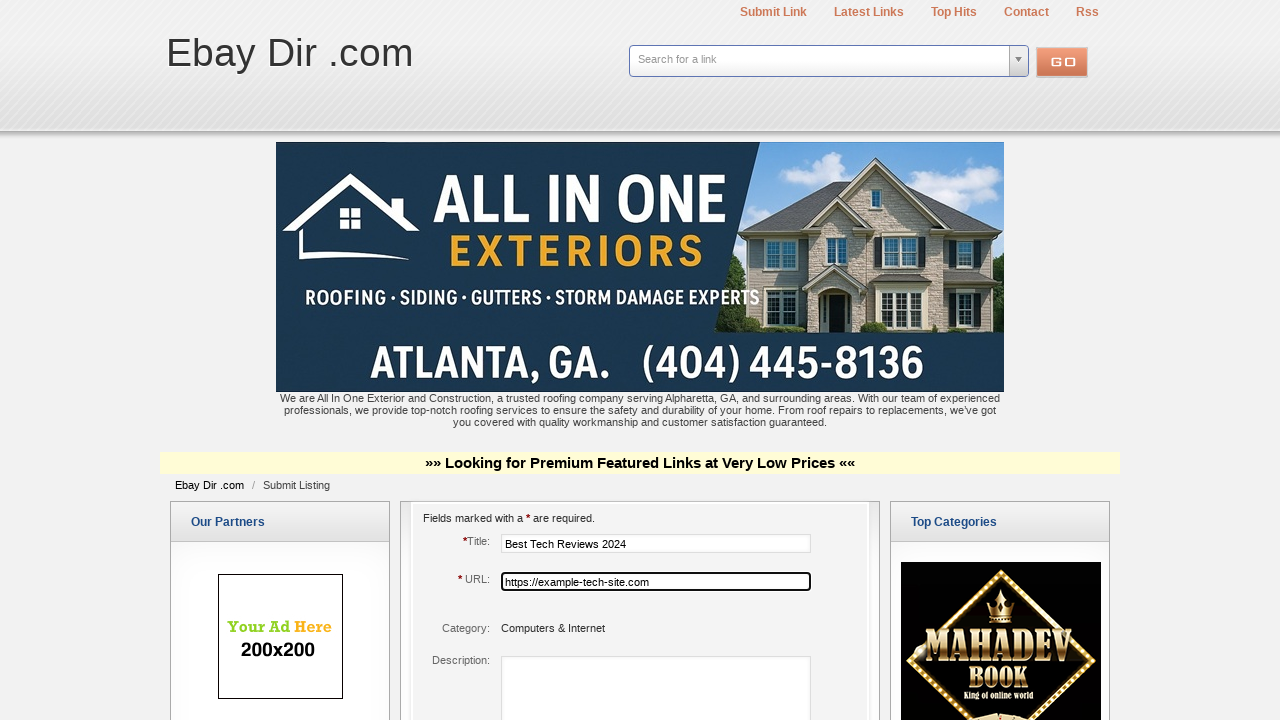

Filled description field with website description on #DESCRIPTION
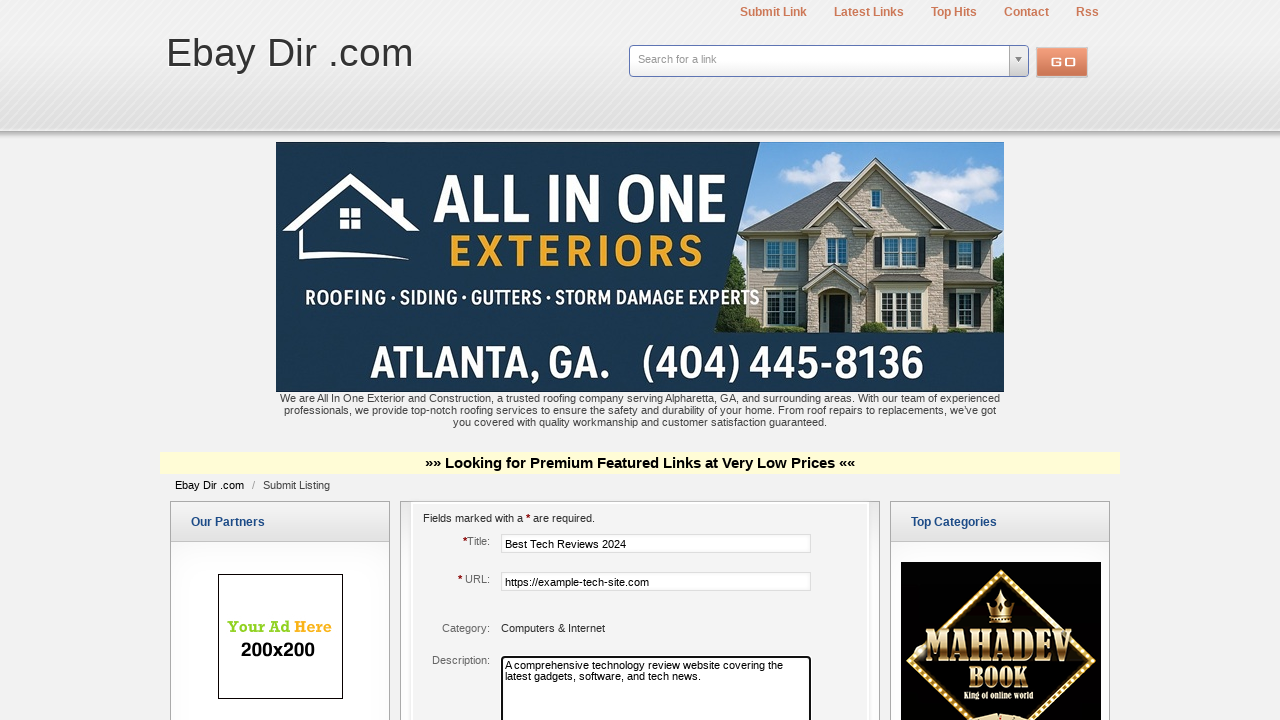

Filled owner name field with 'John Anderson' on #OWNER_NAME
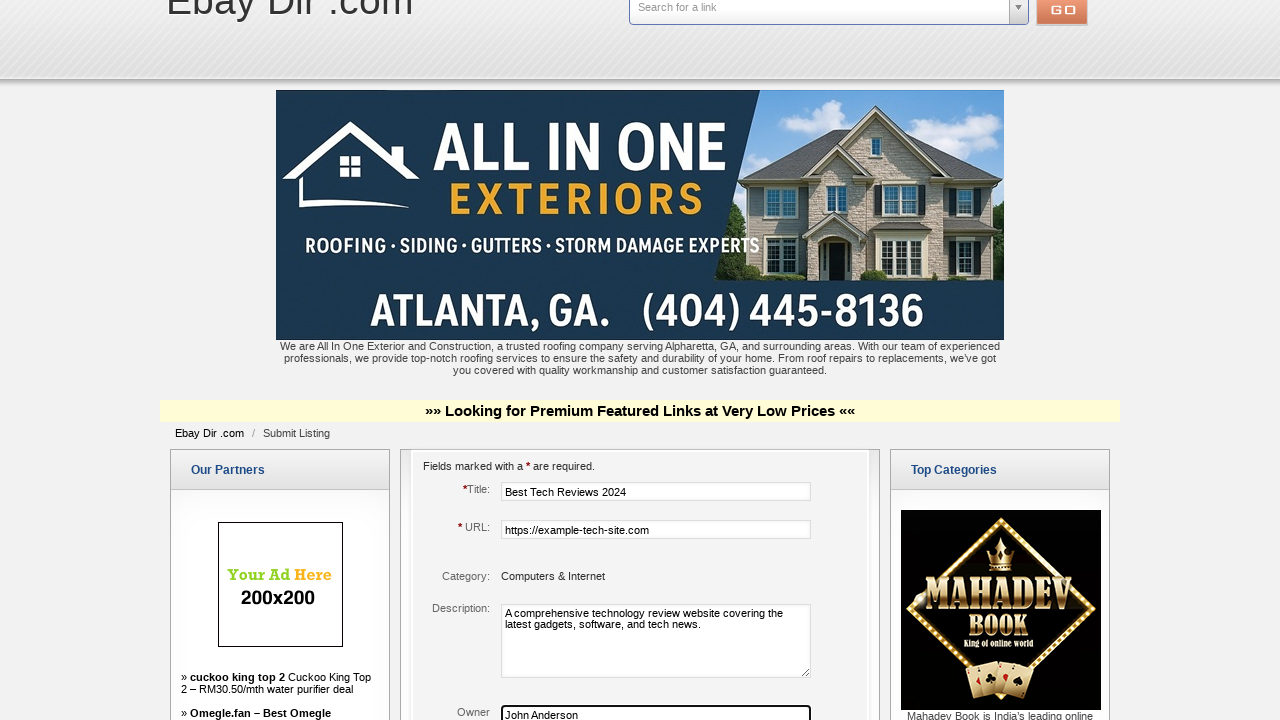

Filled owner email field with 'john.anderson@example.com' on #OWNER_EMAIL
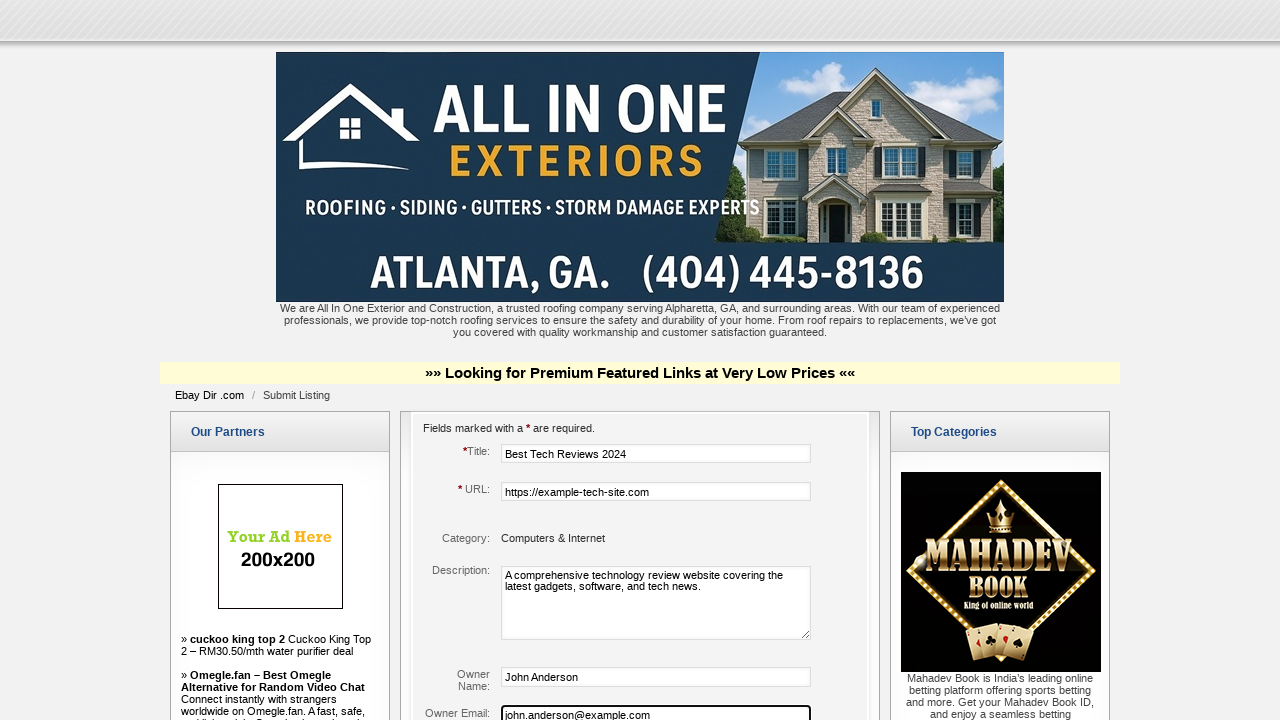

Located all font elements on page to find math captcha
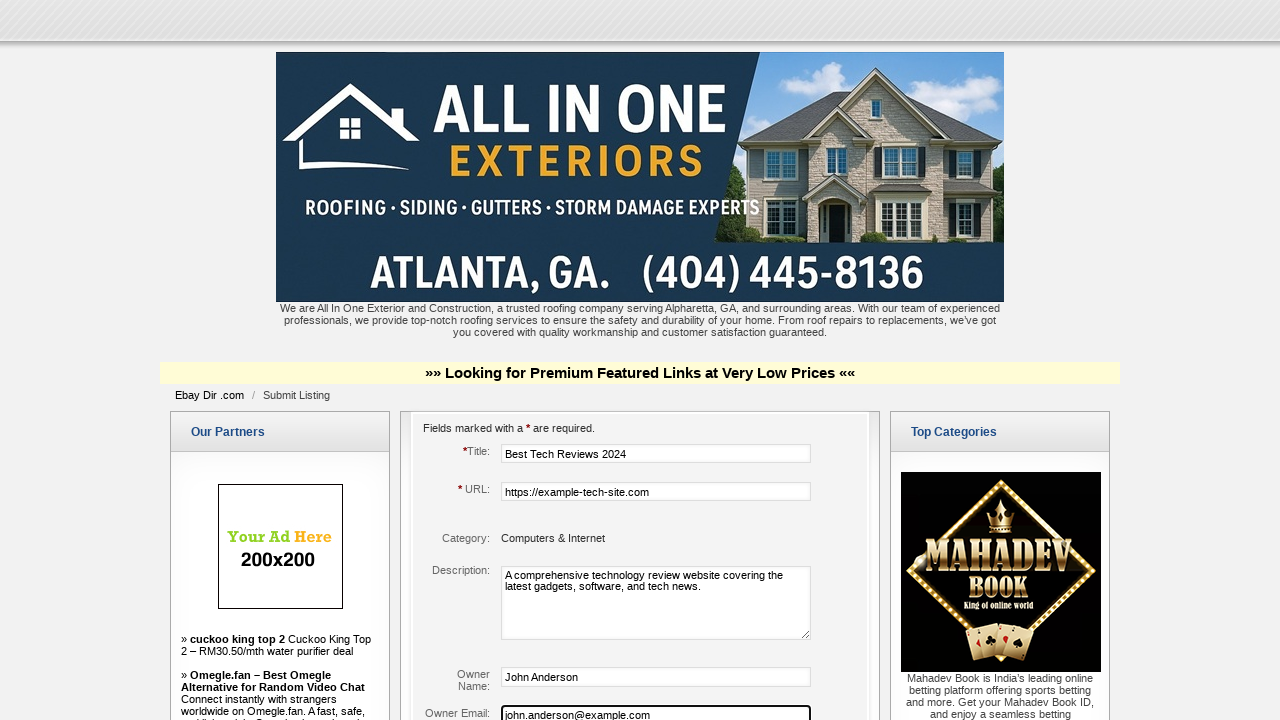

Solved math captcha: '7 + 2 =' = 9 on #DO_MATH
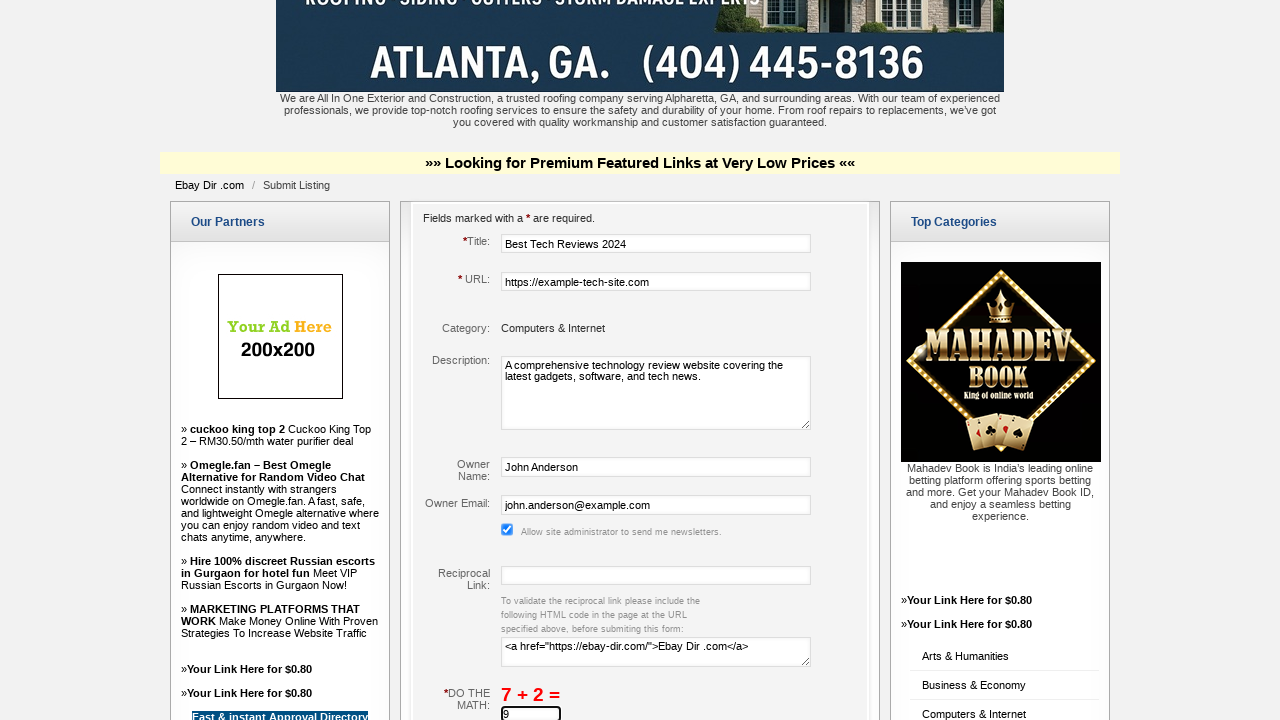

Clicked 'agree to rules' checkbox at (544, 361) on input#AGREERULES
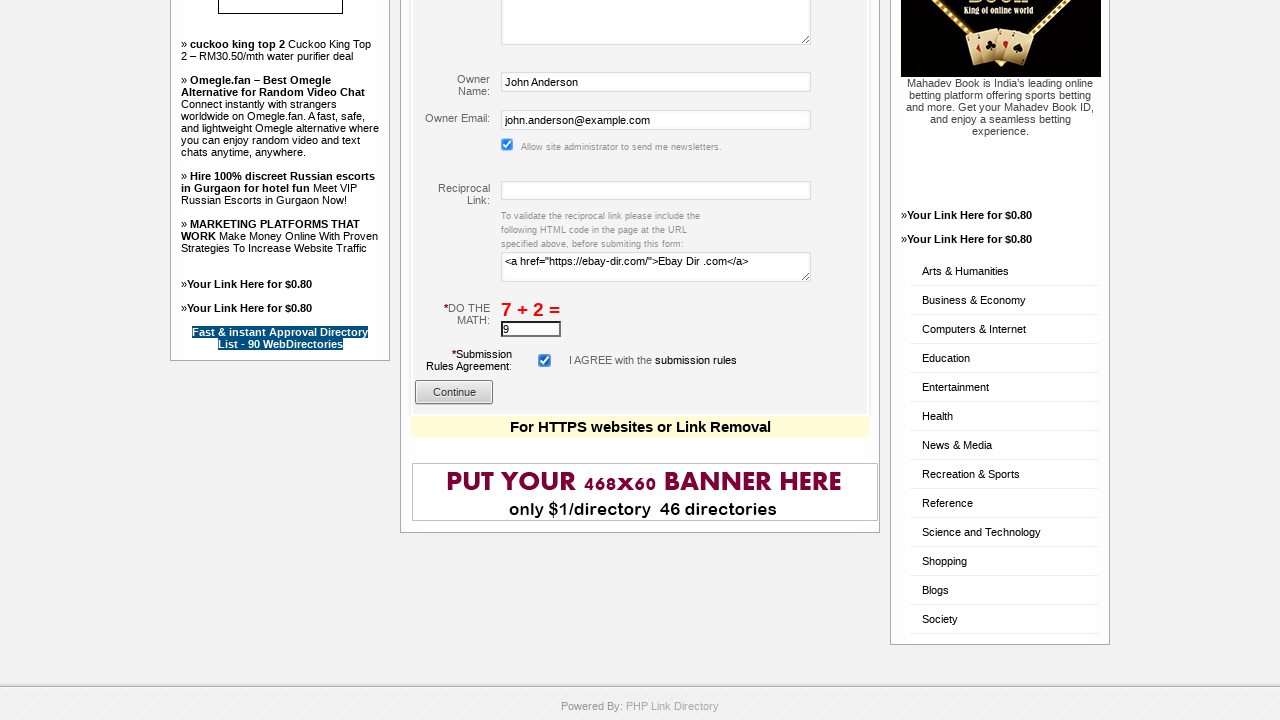

Clicked continue button to submit form at (454, 392) on input[name='continue']
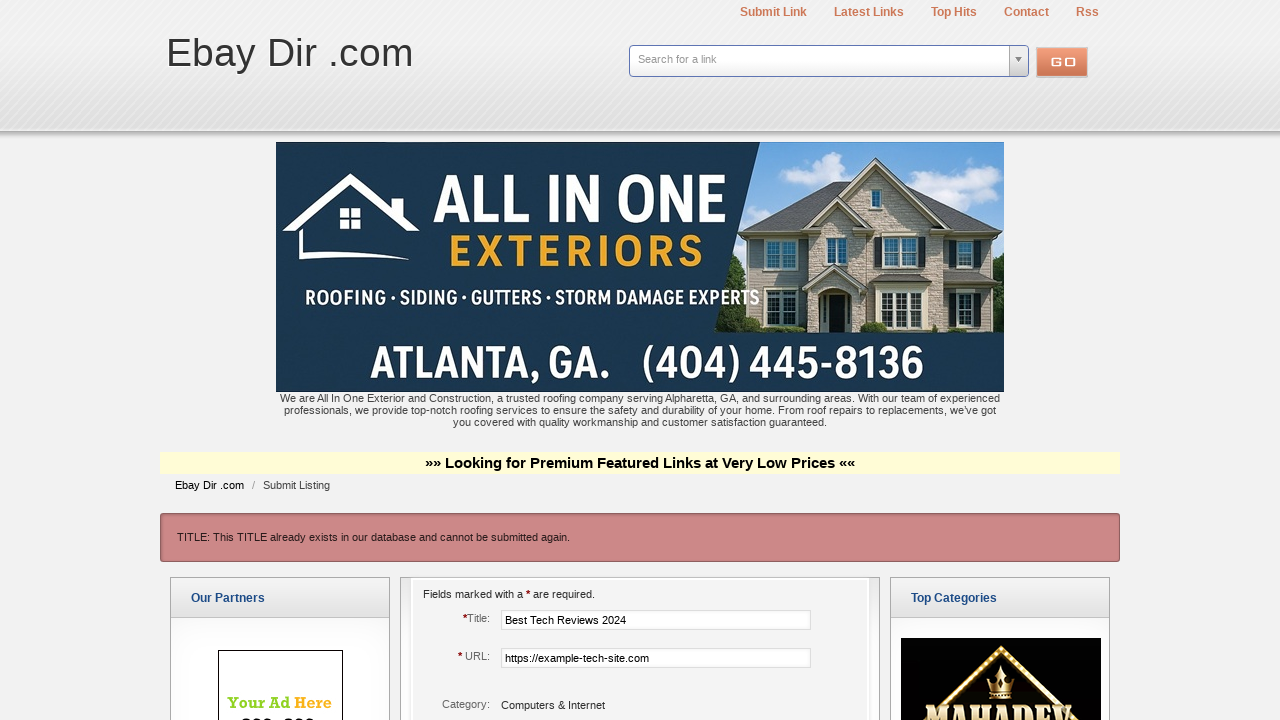

Waited 2 seconds for form submission to complete
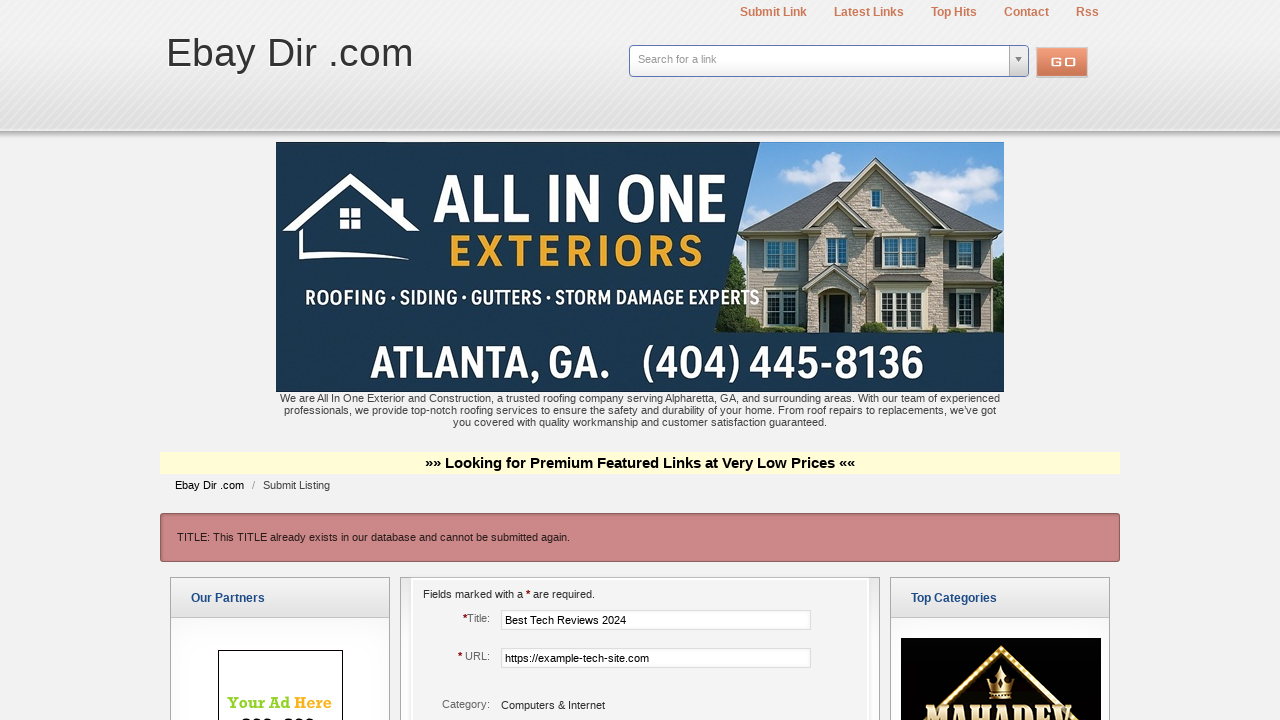

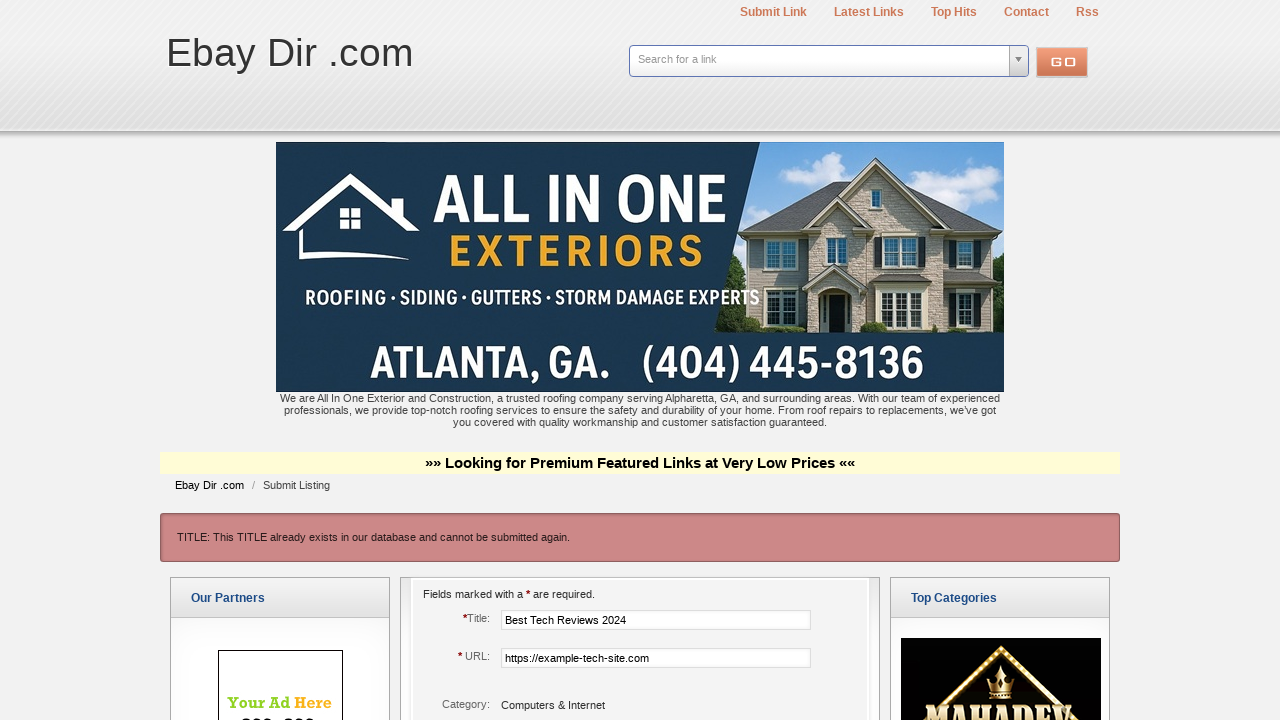